Tests that entering a number above 100 shows the "Number is too big" error, also tests bug with 666

Starting URL: https://kristinek.github.io/site/tasks/enter_a_number

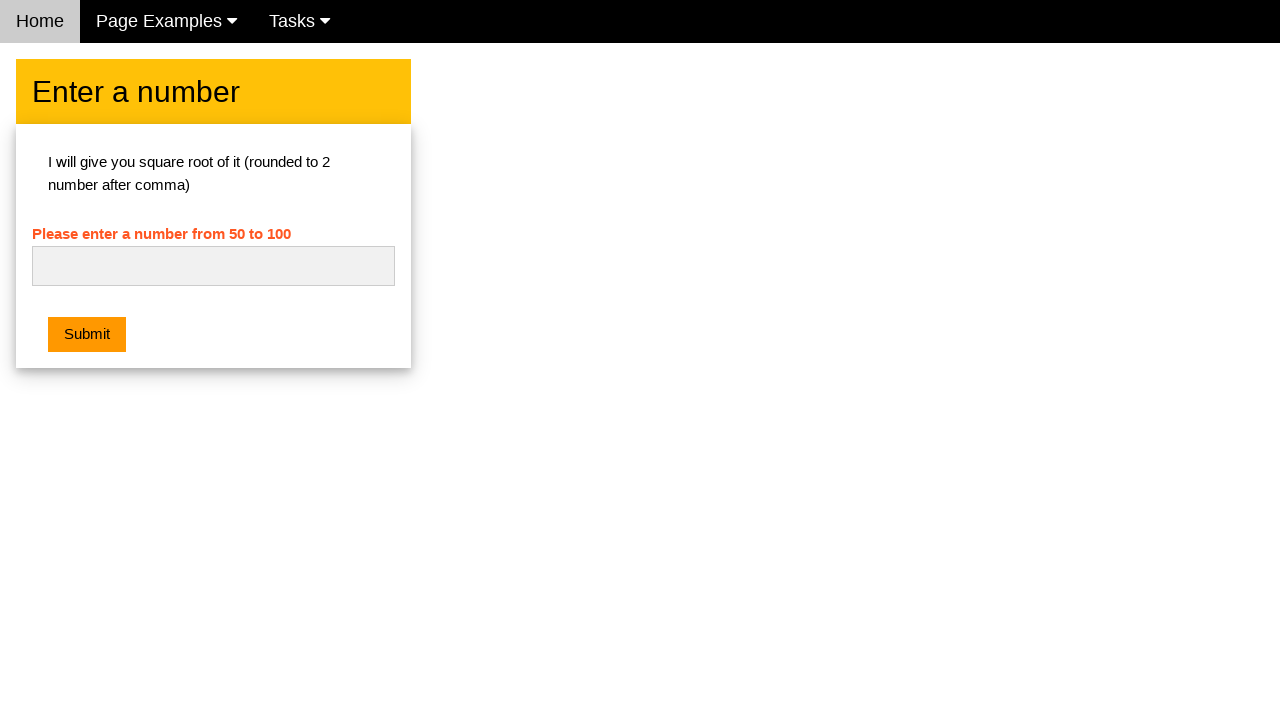

Filled number input field with '101' on #numb
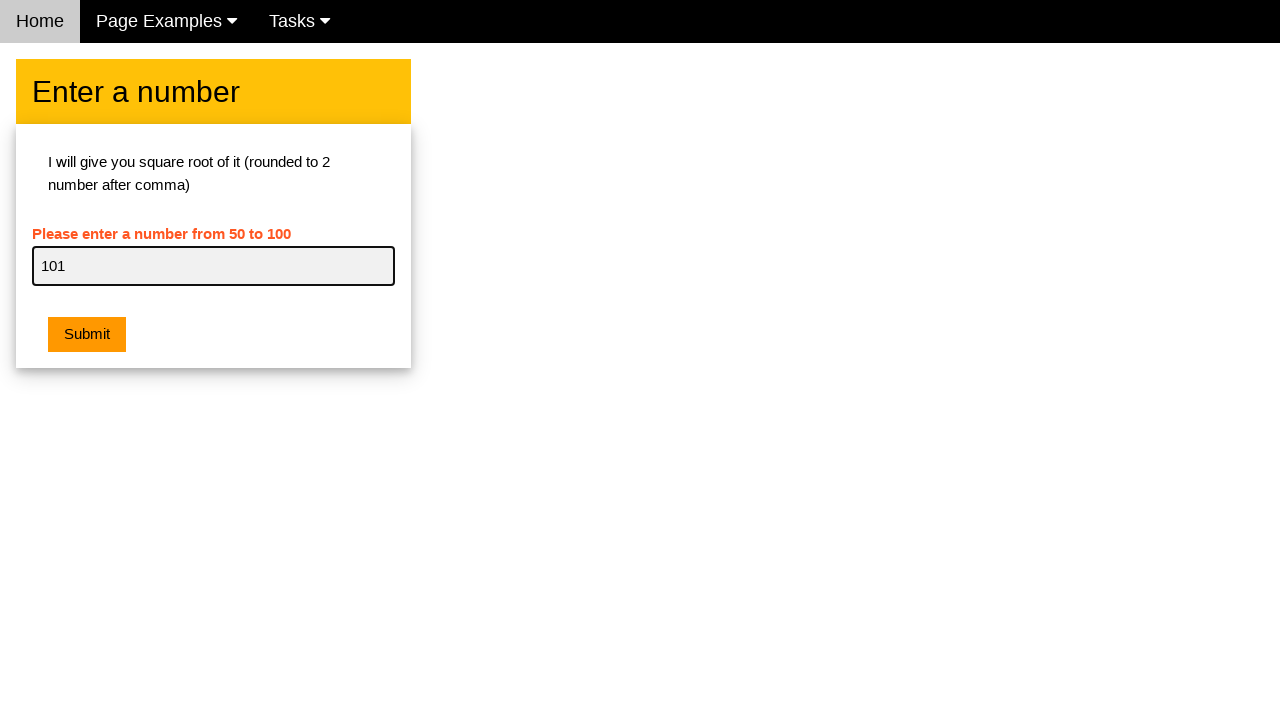

Clicked submit button to validate number 101 at (87, 335) on .w3-btn
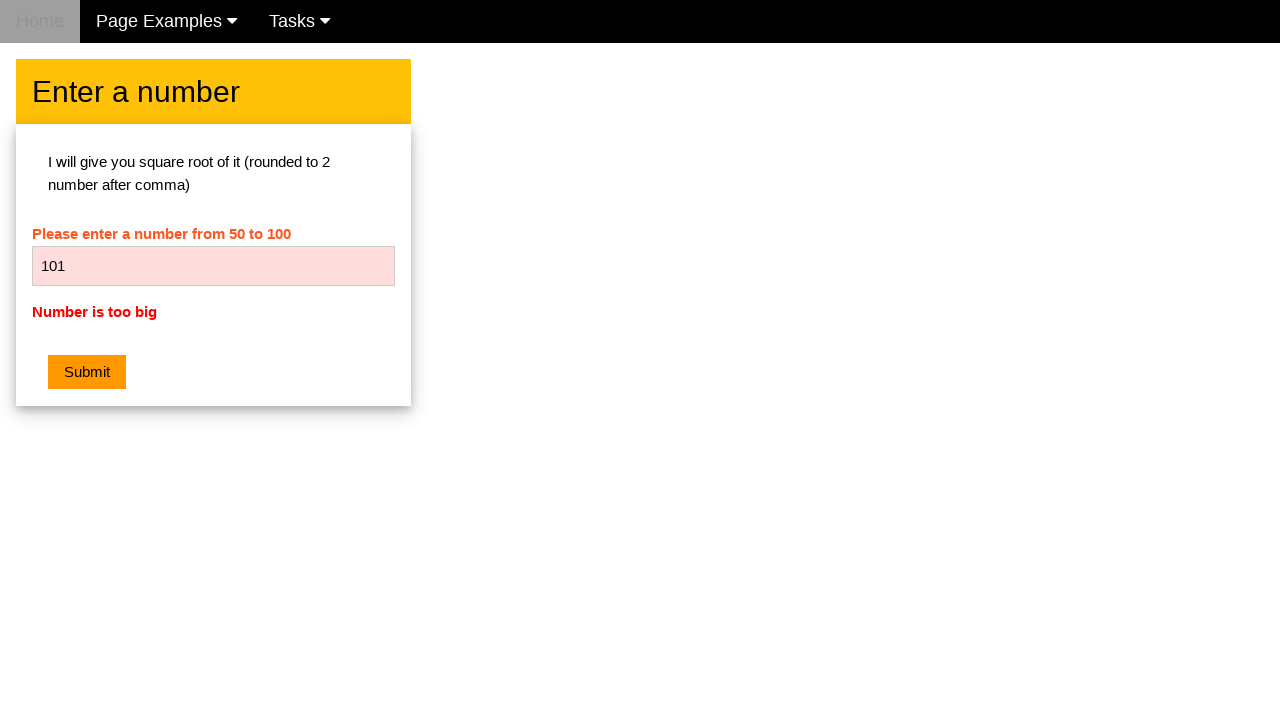

Verified 'Number is too big' error message displayed for 101
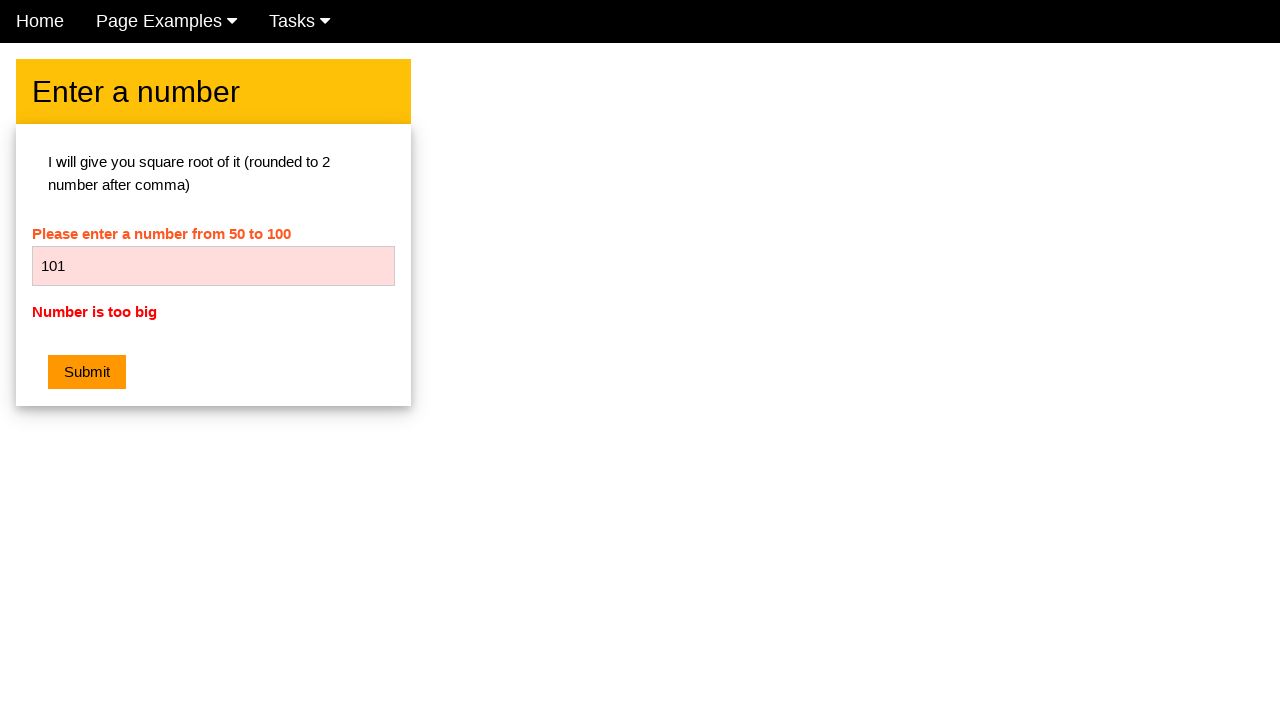

Cleared number input field on #numb
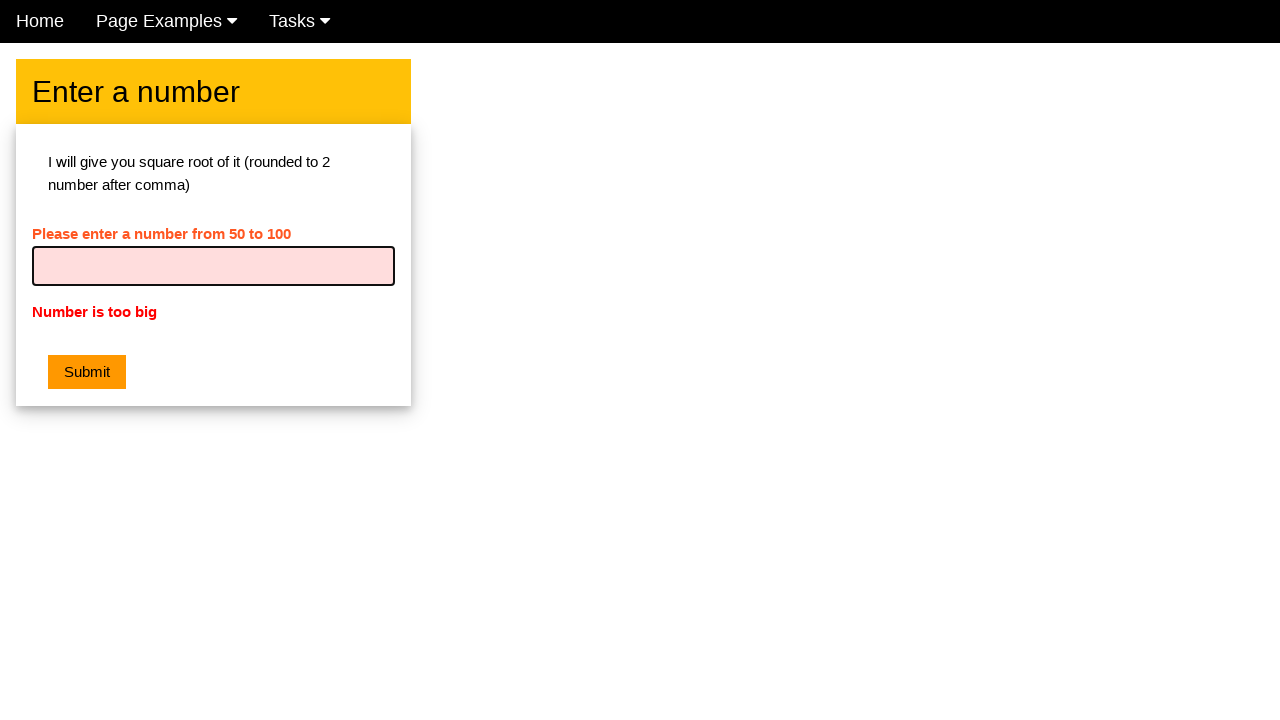

Filled number input field with '666' on #numb
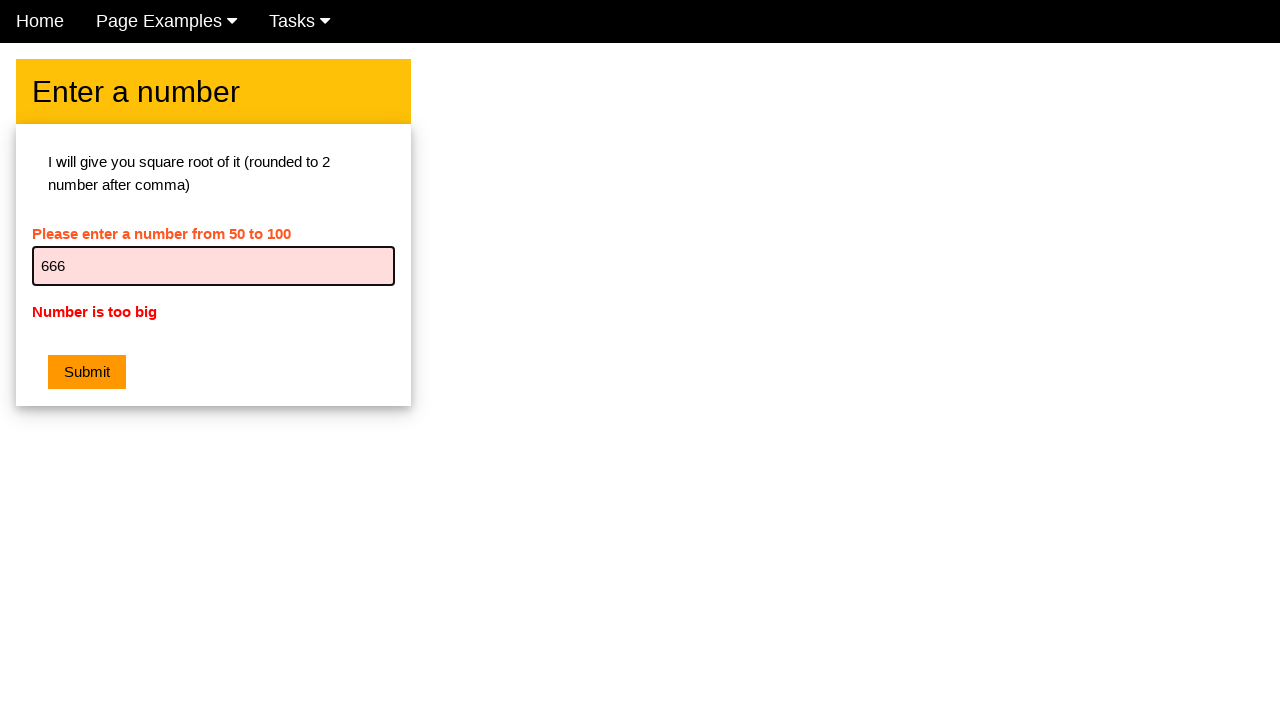

Clicked submit button to validate number 666 at (87, 372) on .w3-btn
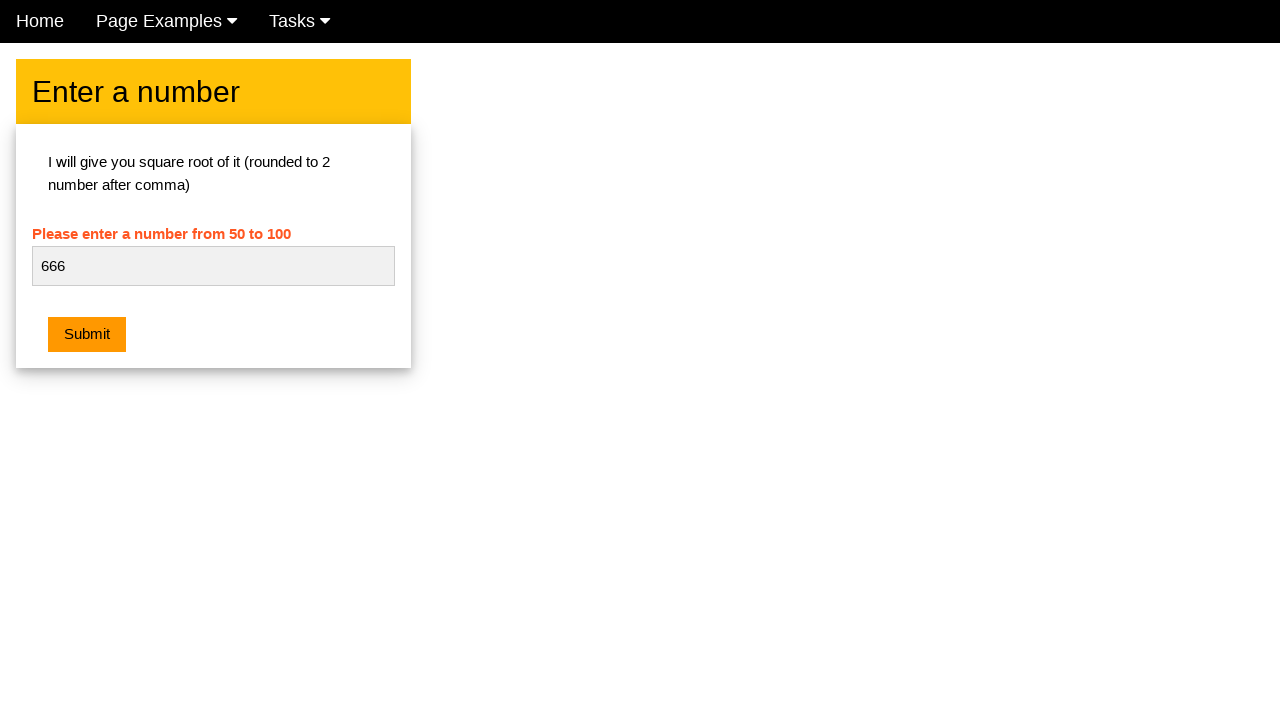

Bug detected: 666 does not display error message
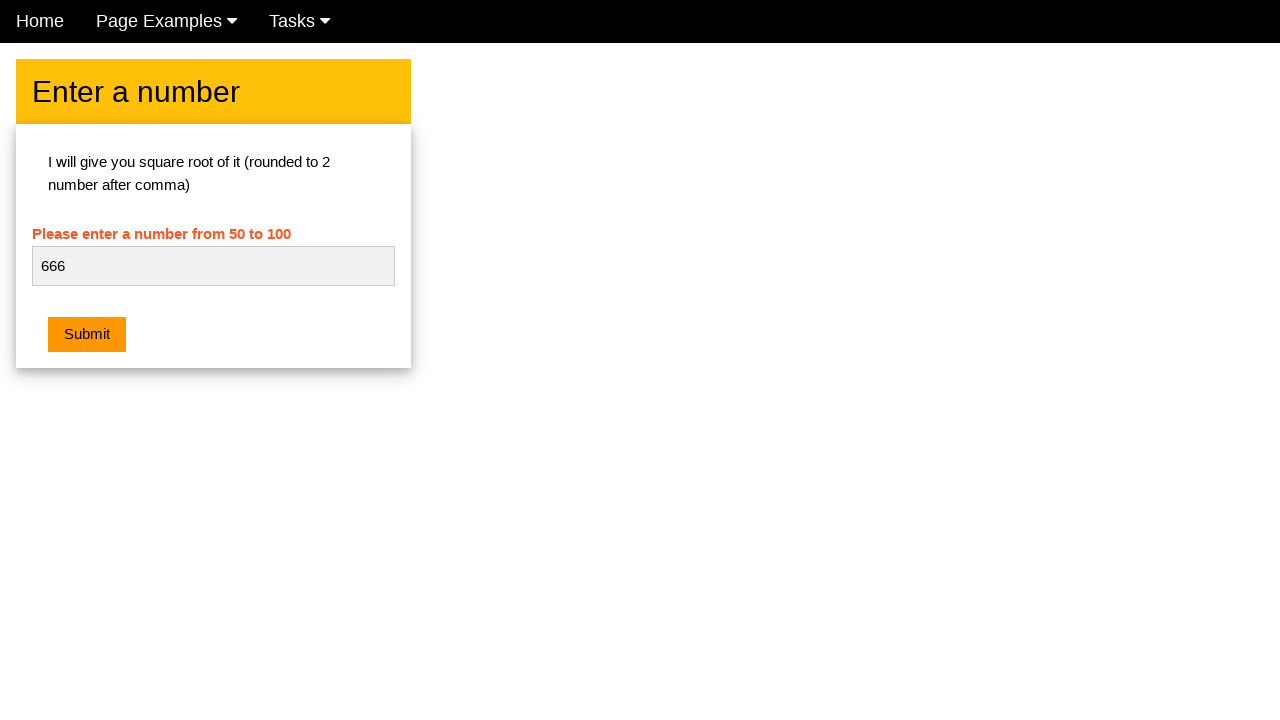

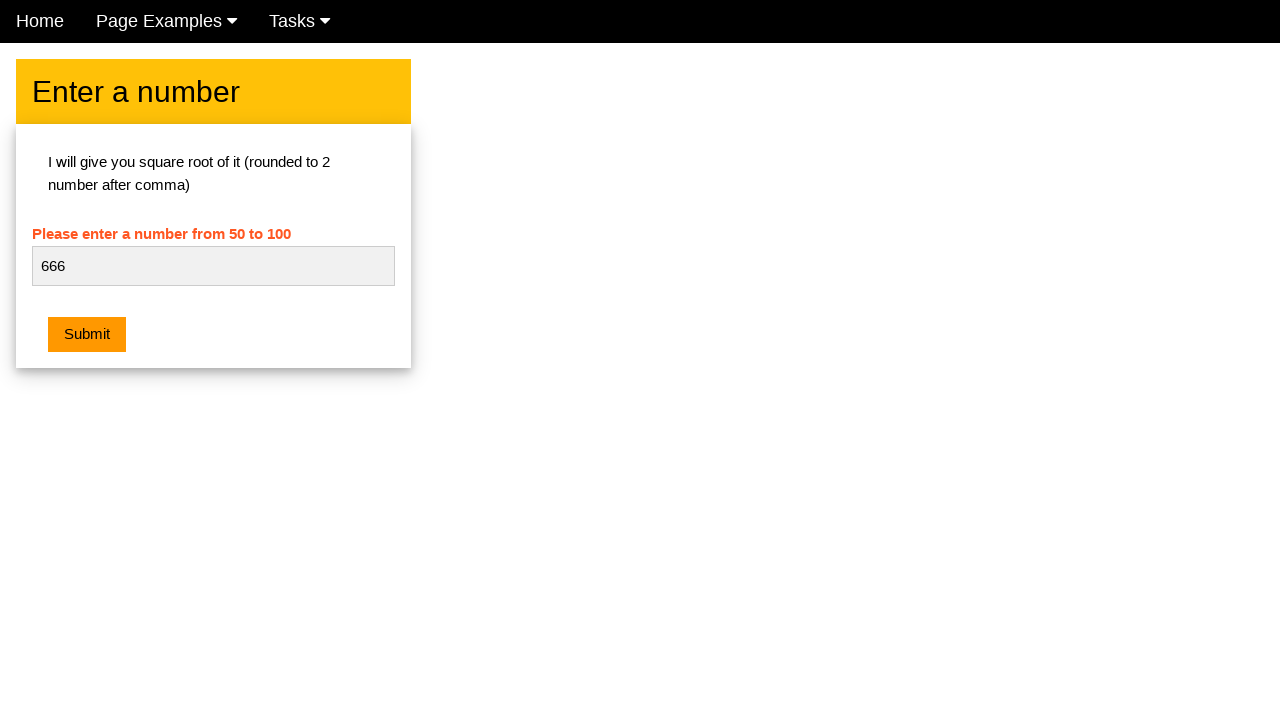